Tests dropdown selection functionality by clicking on a dropdown and selecting the first option

Starting URL: https://rahulshettyacademy.com/AutomationPractice/

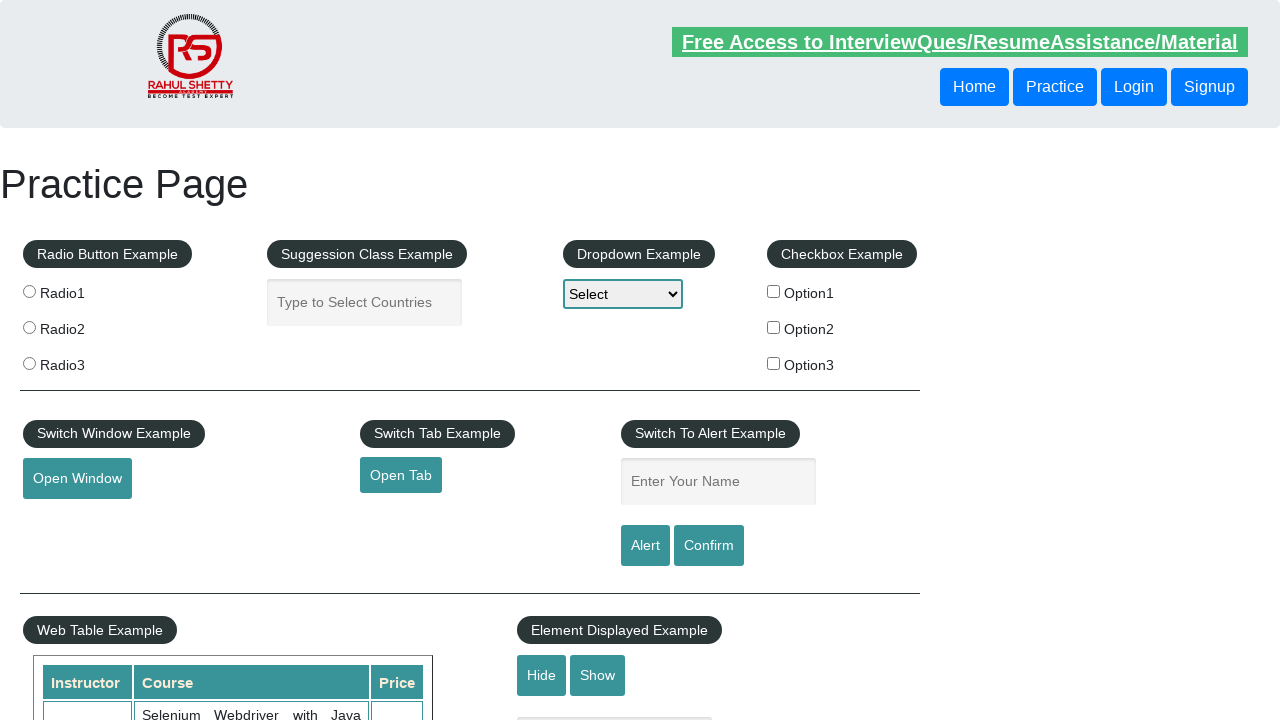

Clicked on dropdown to open it at (623, 294) on #dropdown-class-example
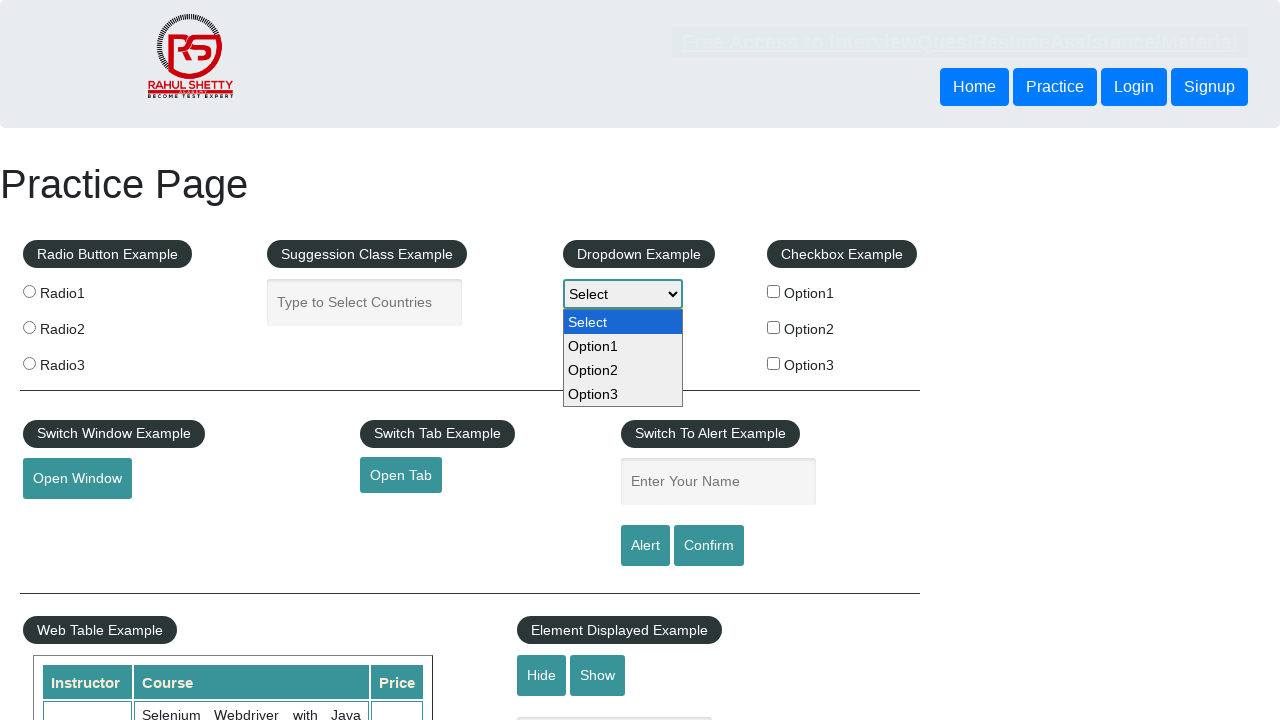

Selected 'option1' from dropdown on #dropdown-class-example
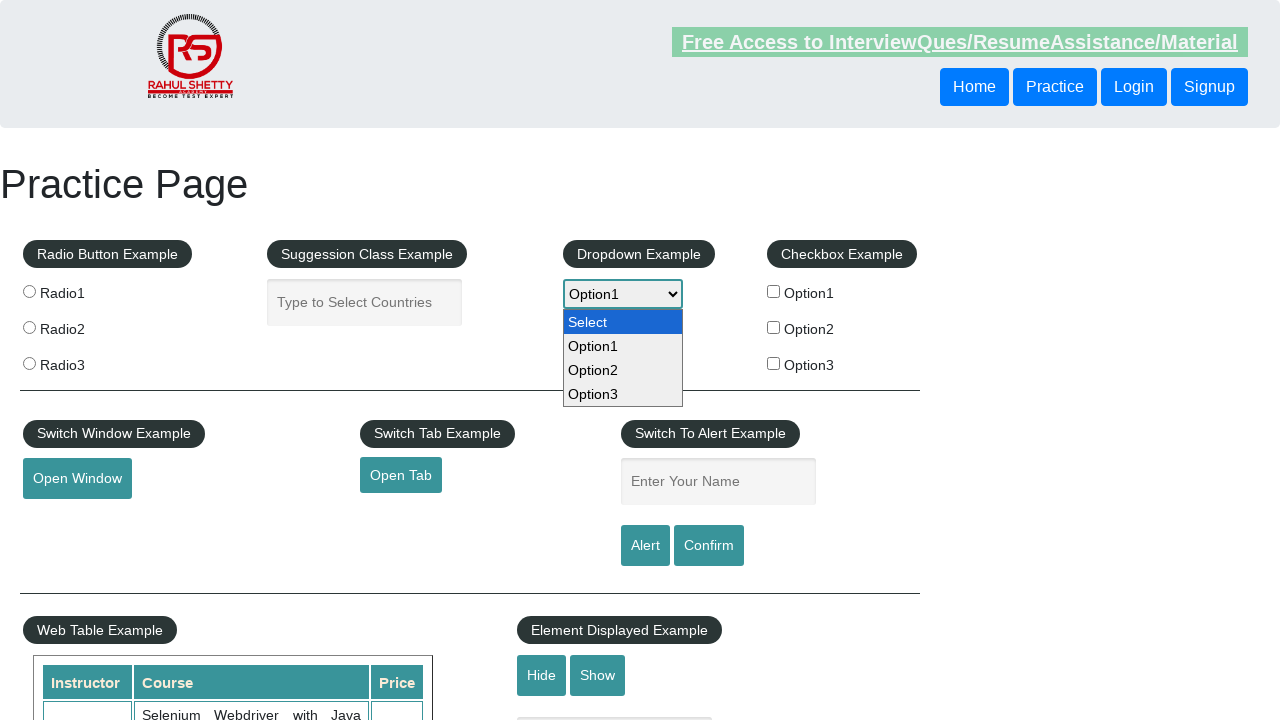

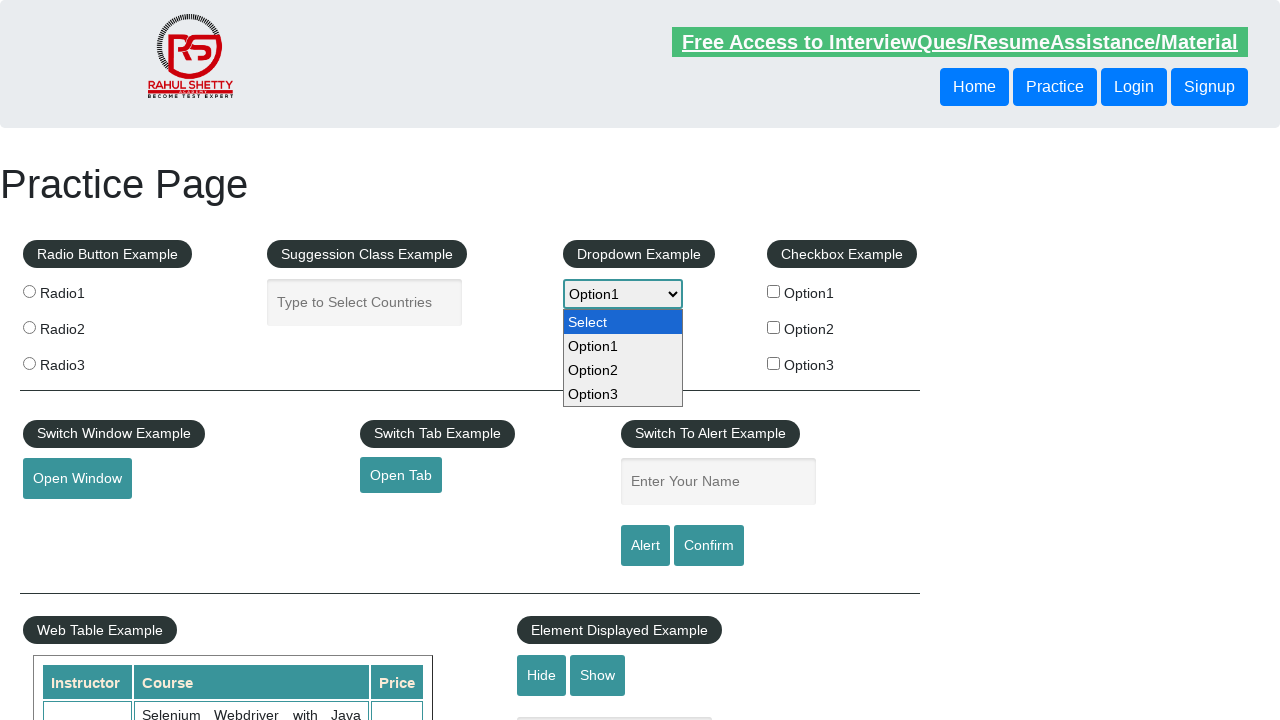